Tests mouse hover functionality by hovering over a menu element and clicking on a submenu item that appears

Starting URL: https://rahulshettyacademy.com/AutomationPractice/

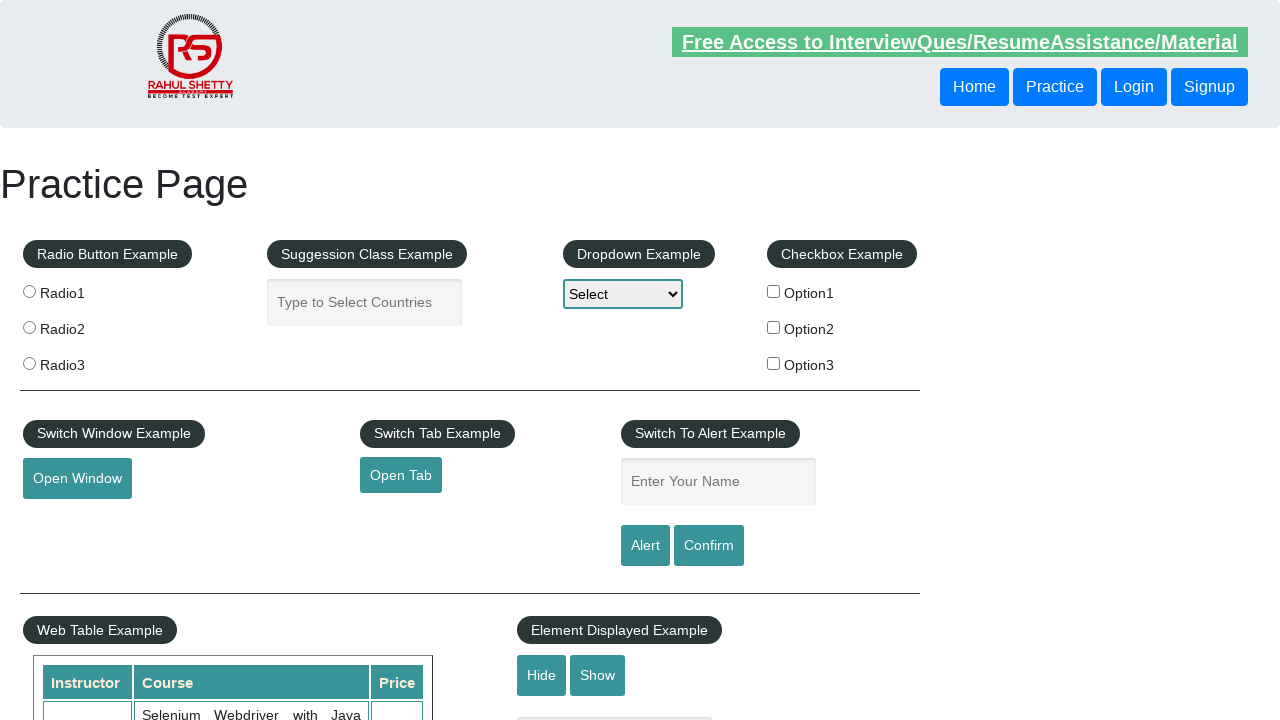

Hovered over mouse hover menu element to reveal submenu at (83, 361) on #mousehover
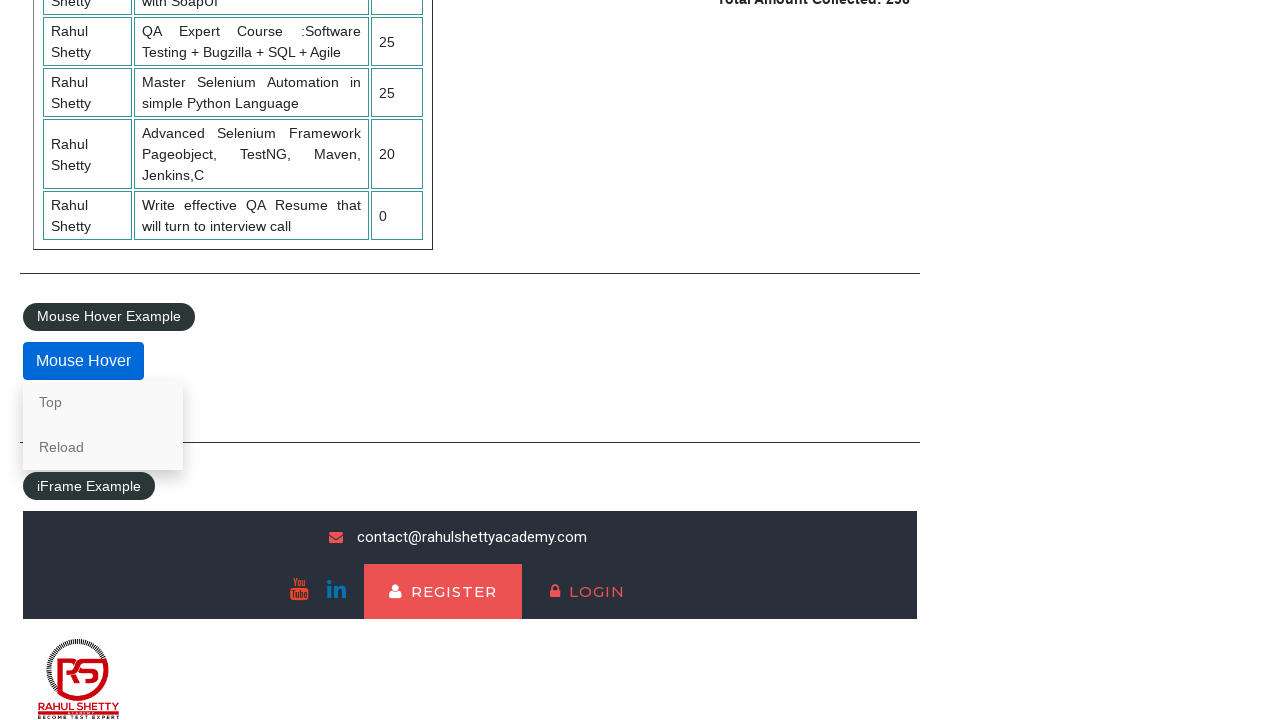

Clicked on 'Top' link in the submenu at (103, 402) on text=Top
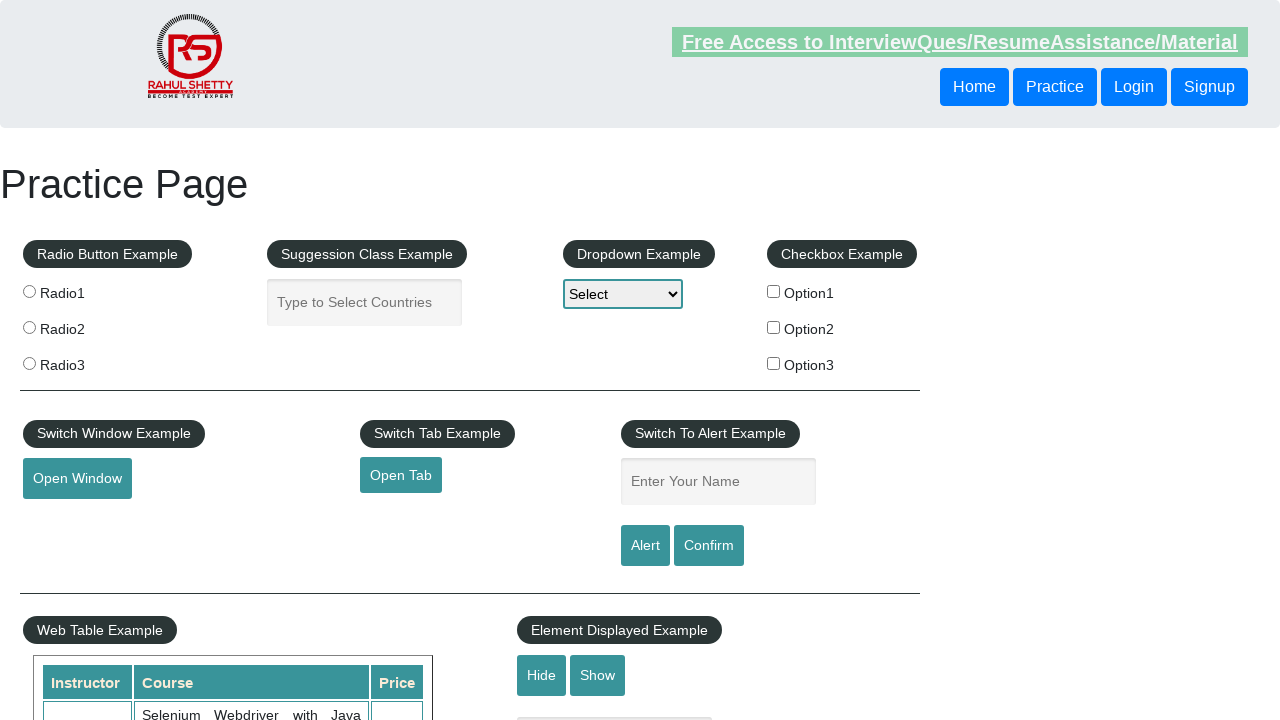

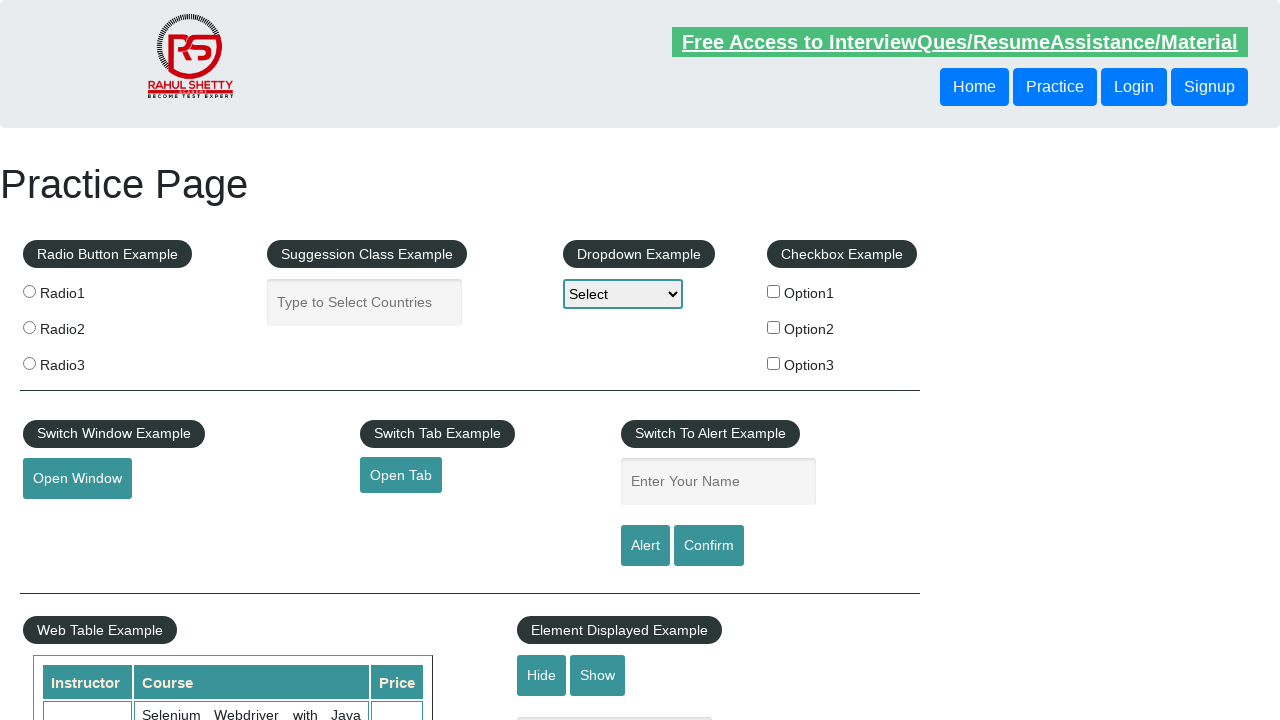